Tests a simple form submission by filling in first name, last name, city, and country fields, then submitting the form

Starting URL: http://suninjuly.github.io/simple_form_find_task.html

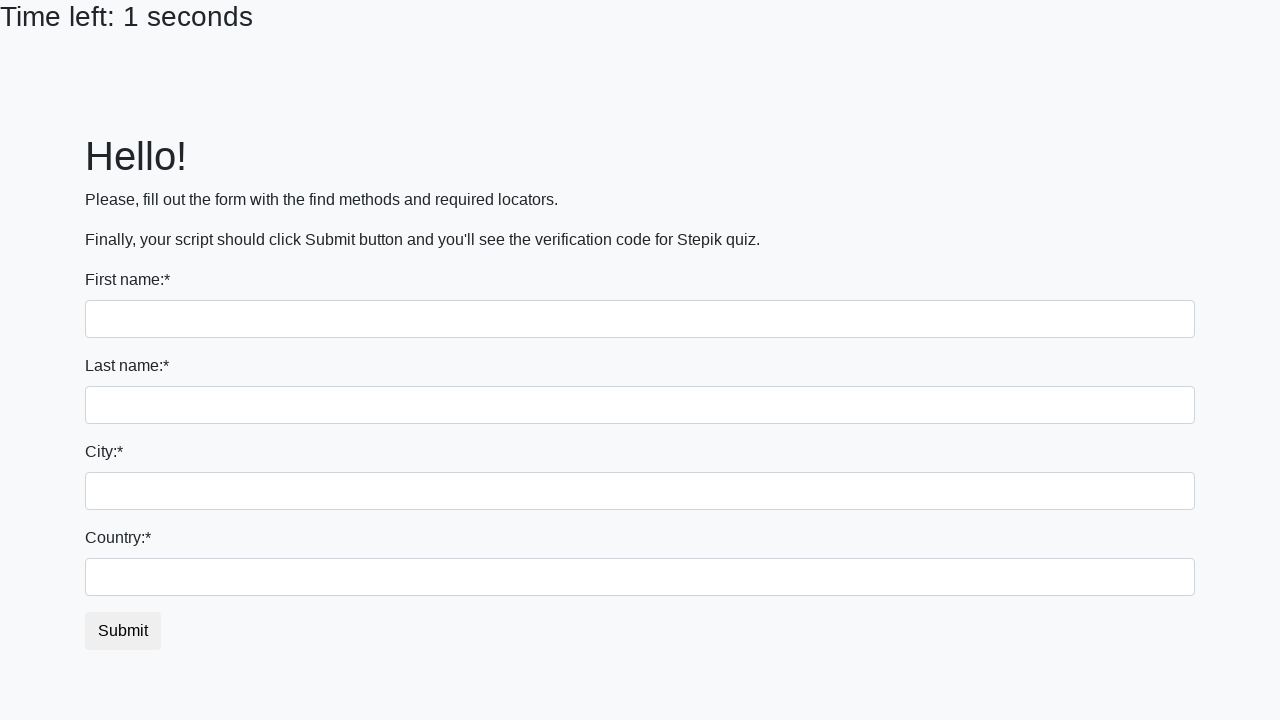

Filled first name field with 'Zhannur' on [name='first_name']
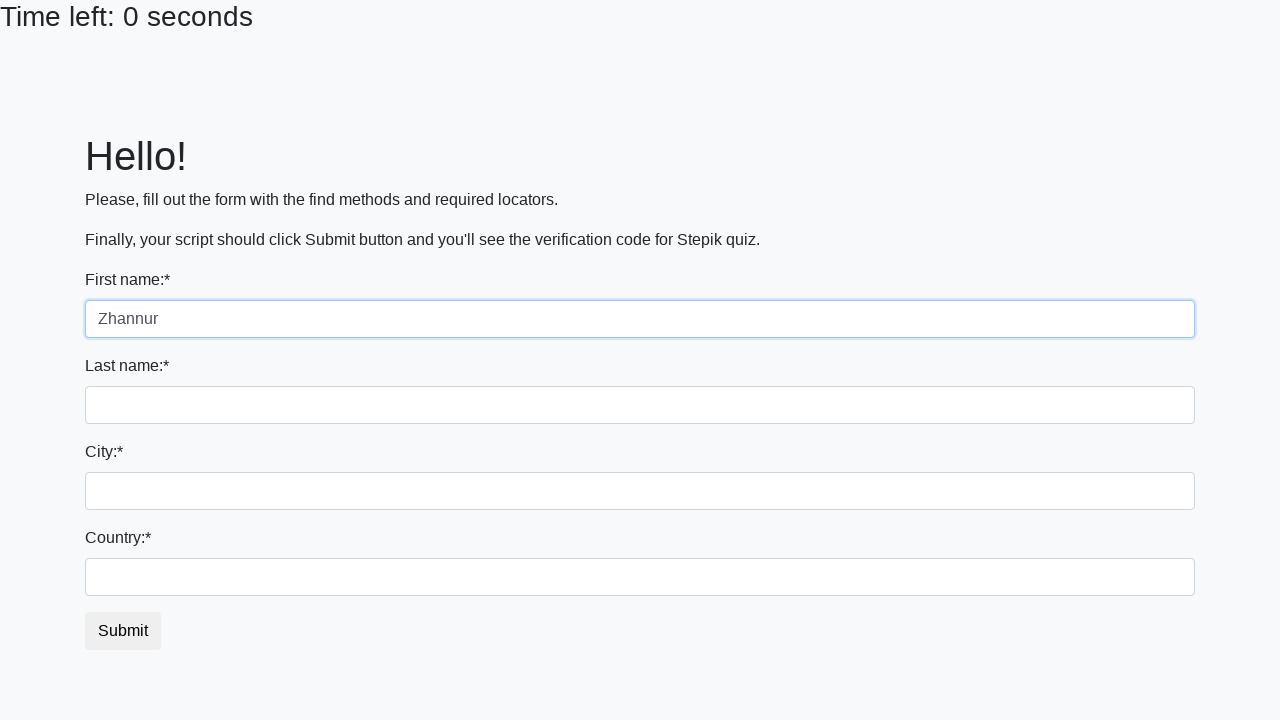

Filled last name field with 'Akhmetkhanov' on [name='last_name']
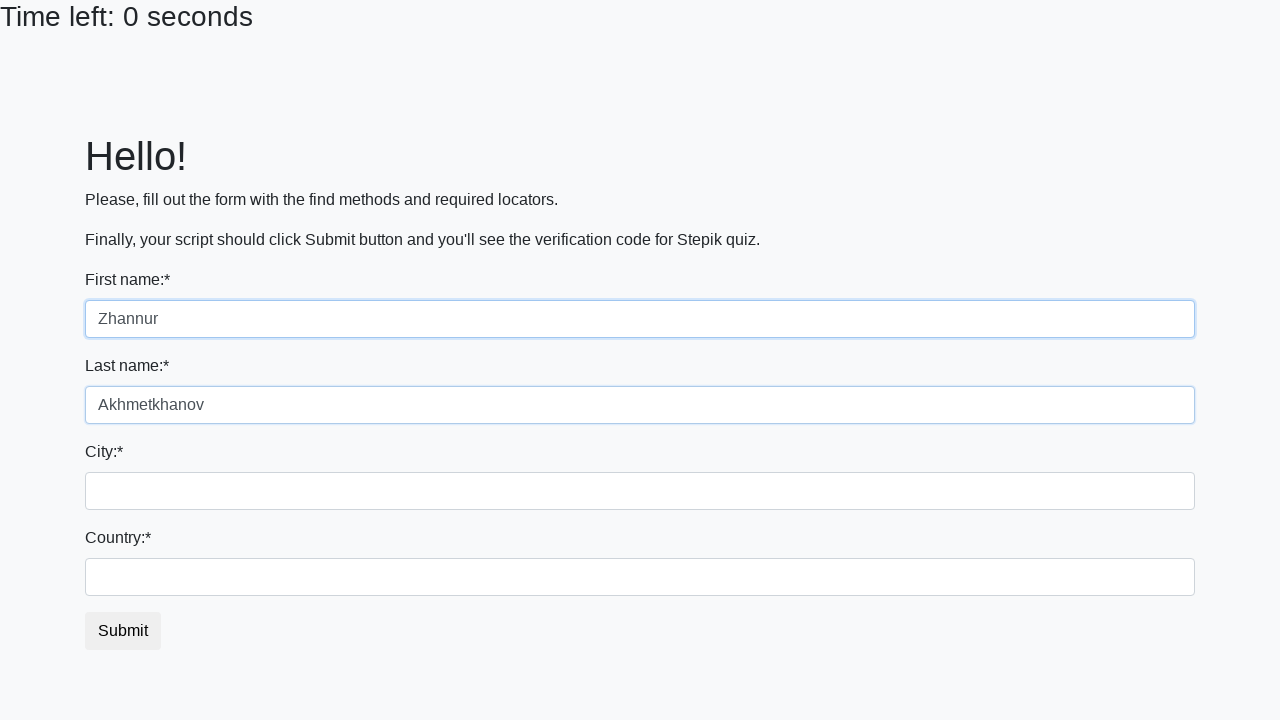

Filled city field with 'Nur-Sultan' on .city
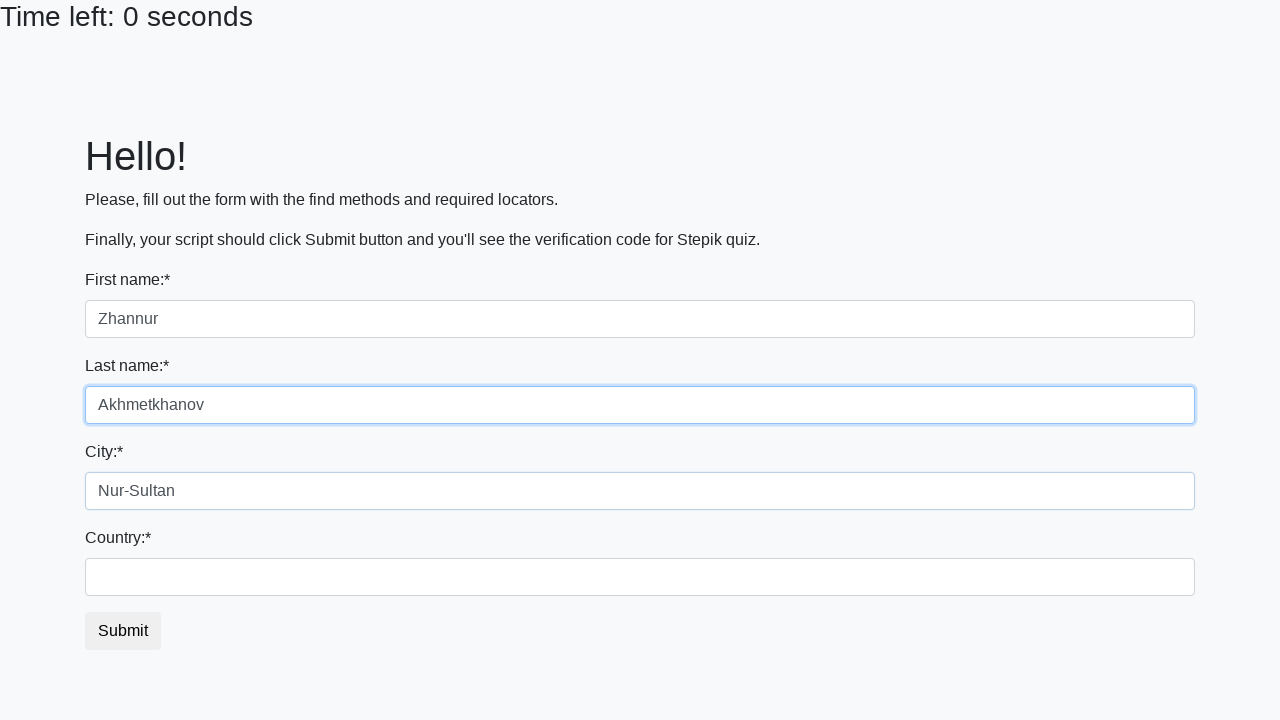

Filled country field with 'Astana' on #country
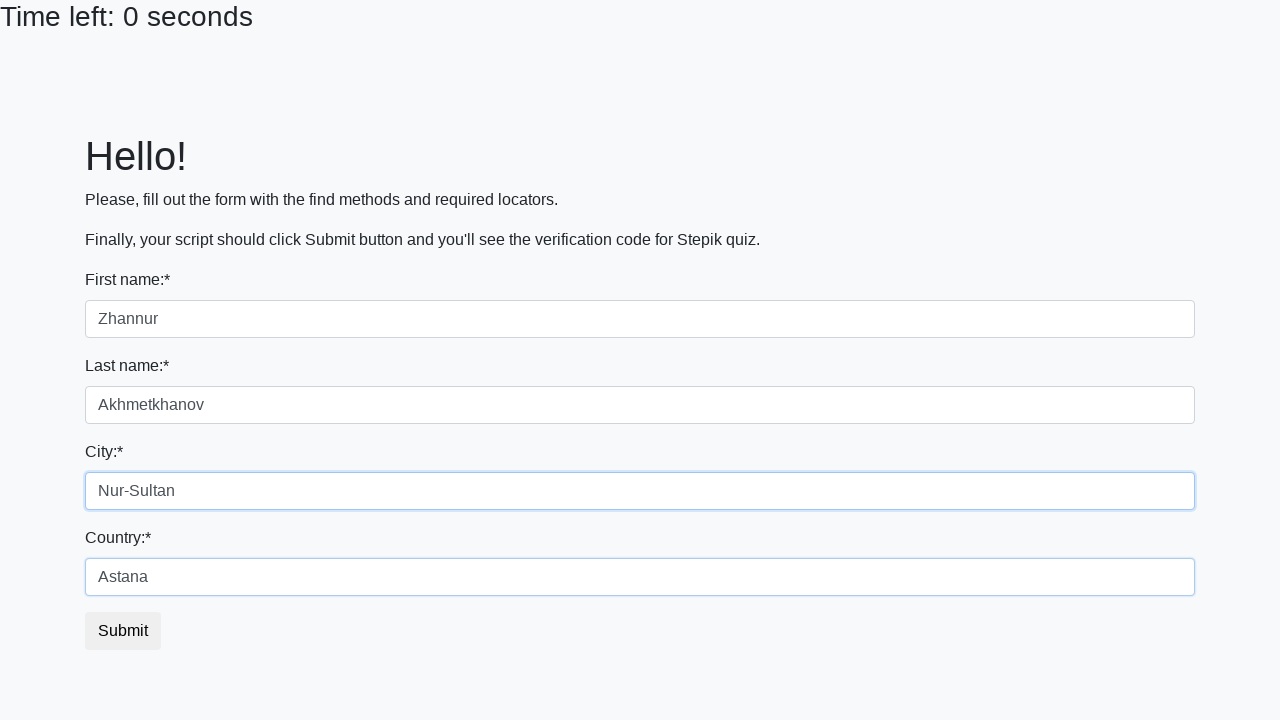

Clicked submit button to submit the form at (123, 631) on #submit_button
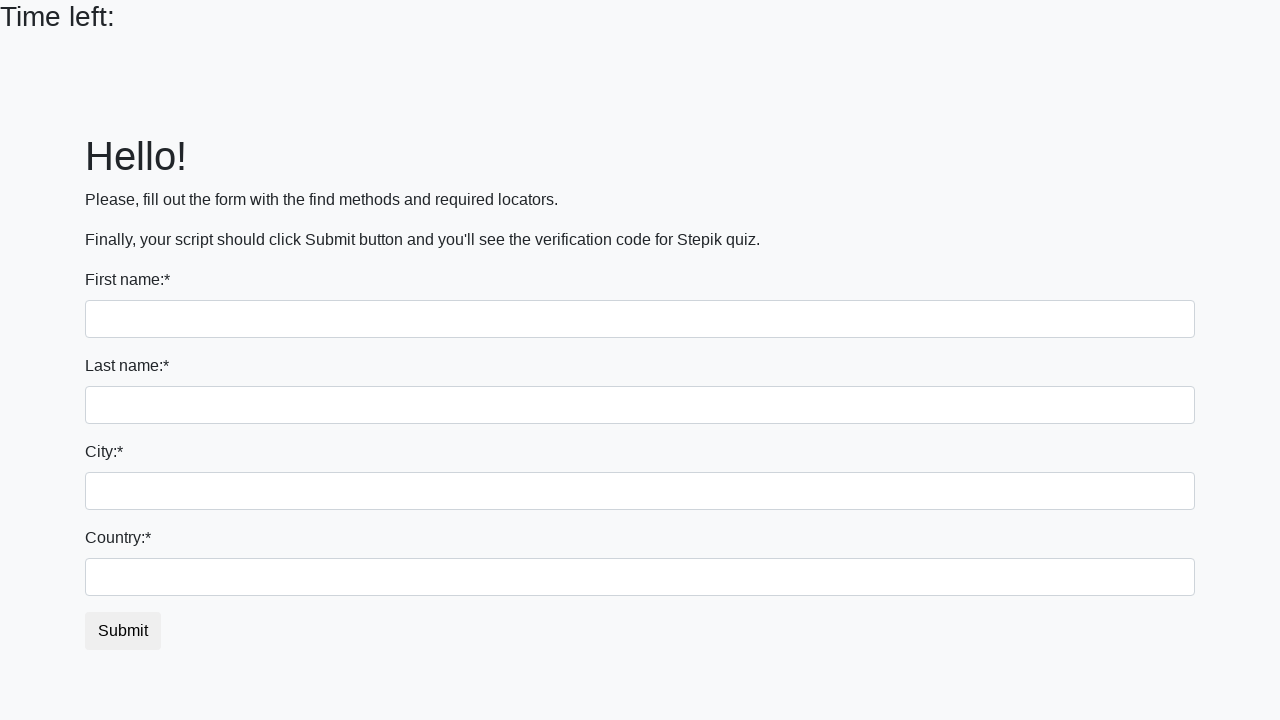

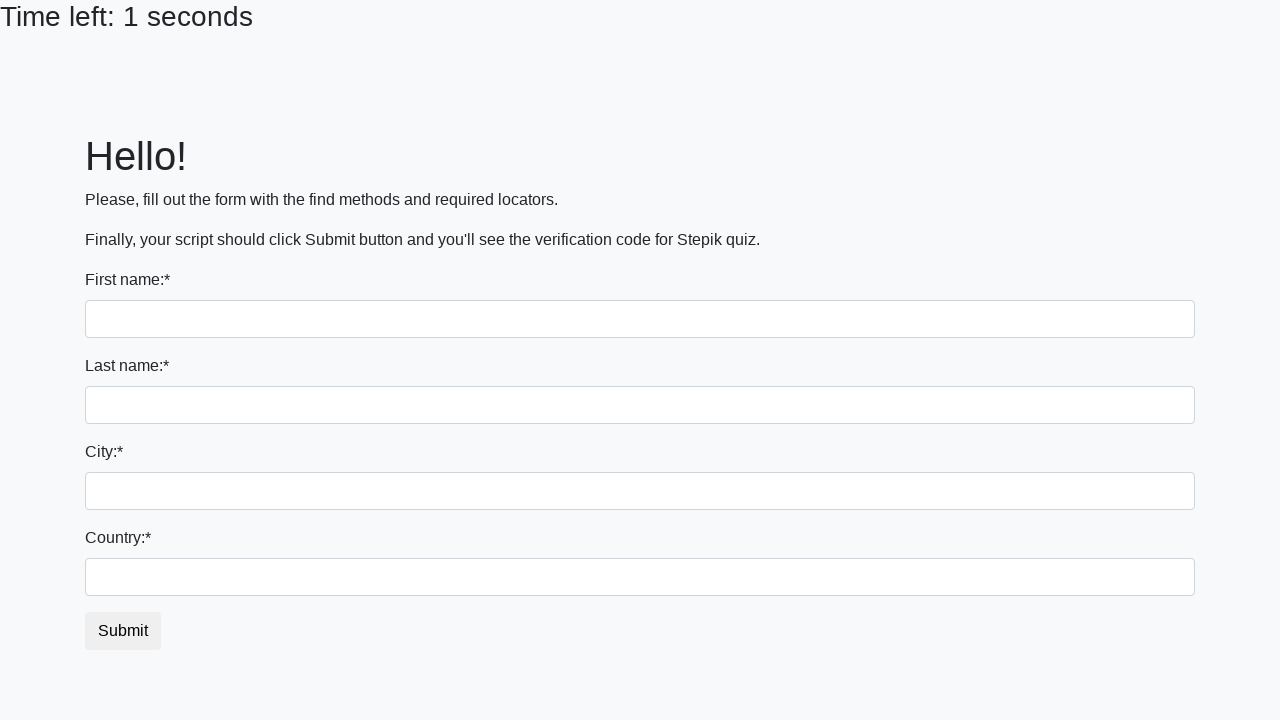